Tests iframe handling by filling text inputs in 5 different frames on the page

Starting URL: https://ui.vision/demo/webtest/frames/

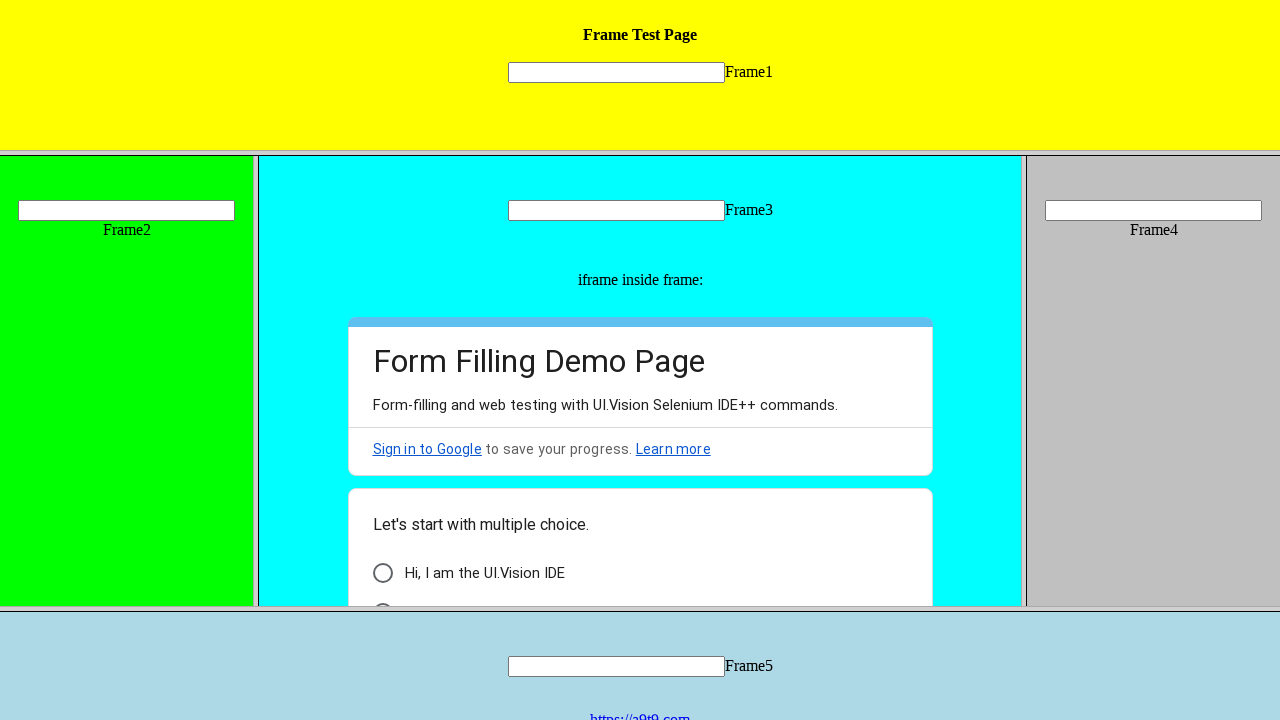

Verified that page contains 7 frames
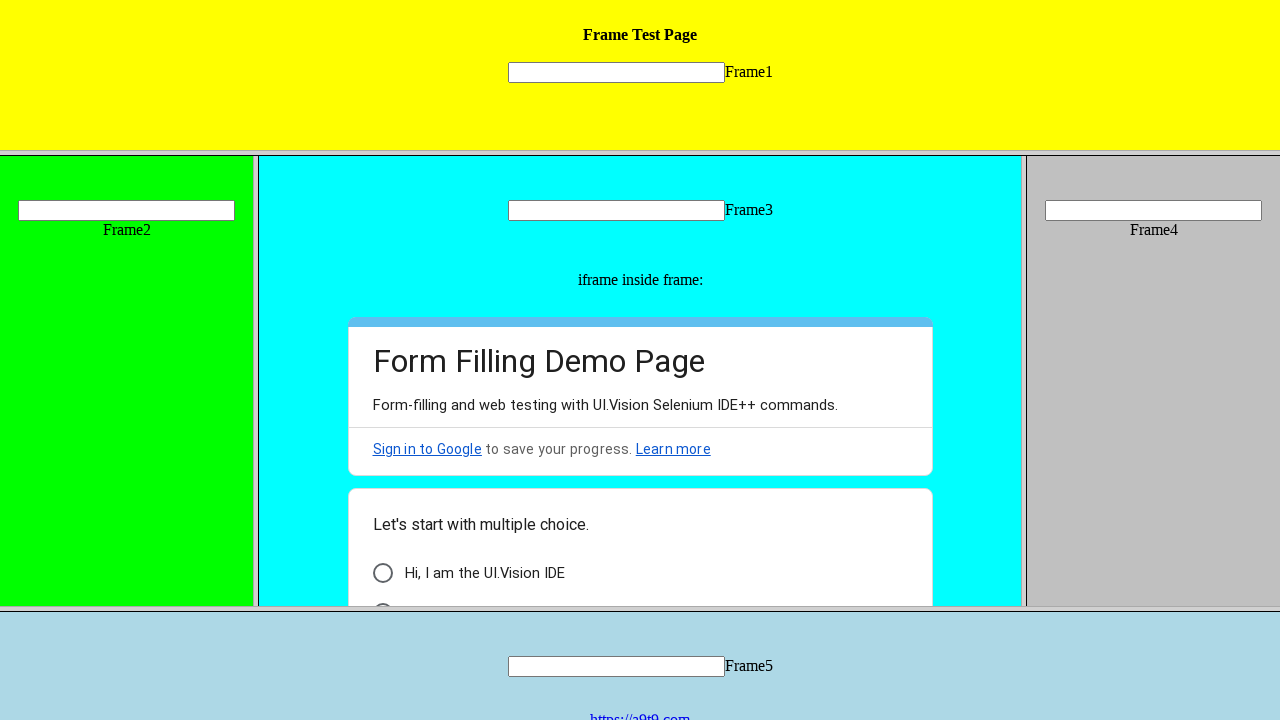

Located frame 1
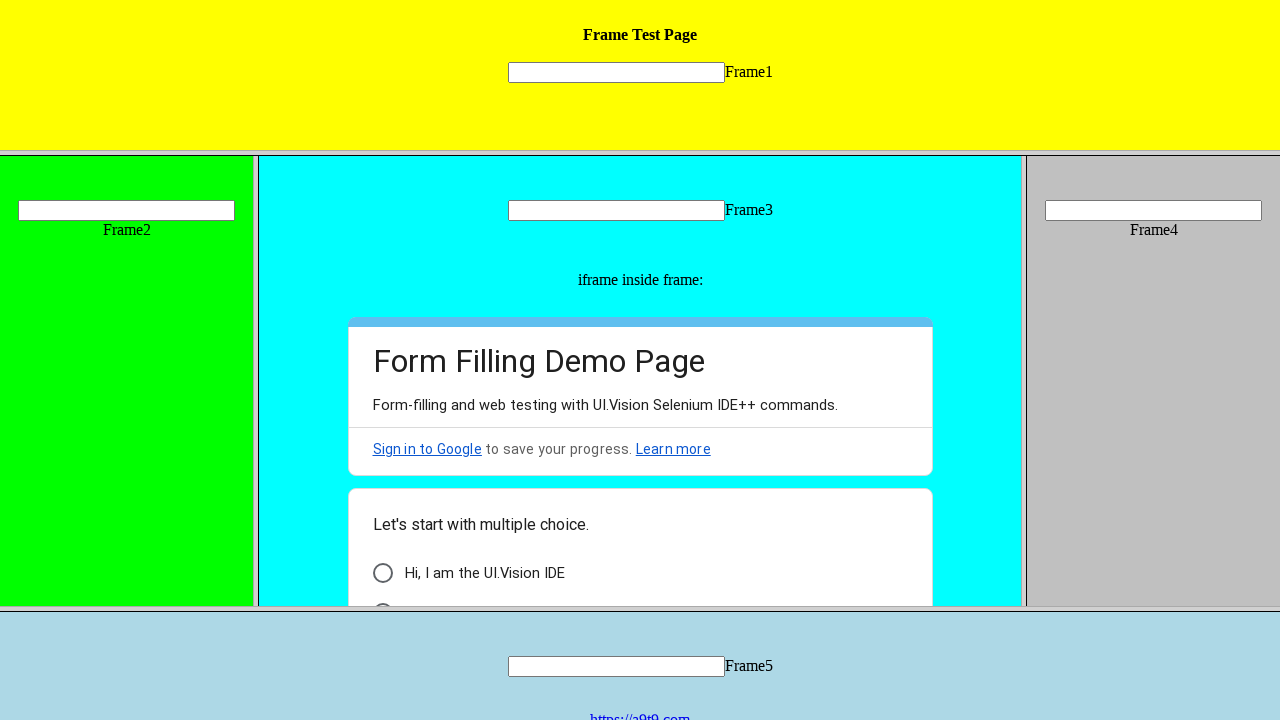

Filled text input in frame 1 with value '1' on //input[@name='mytext1']
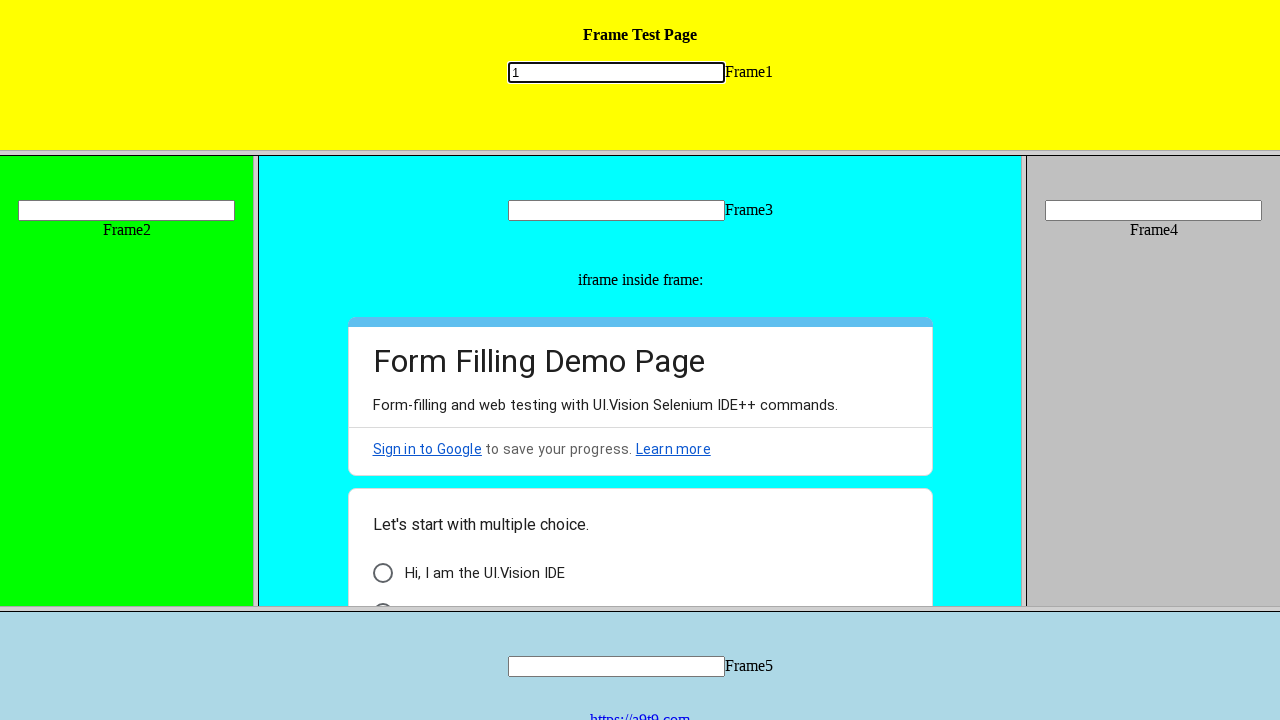

Located frame 2
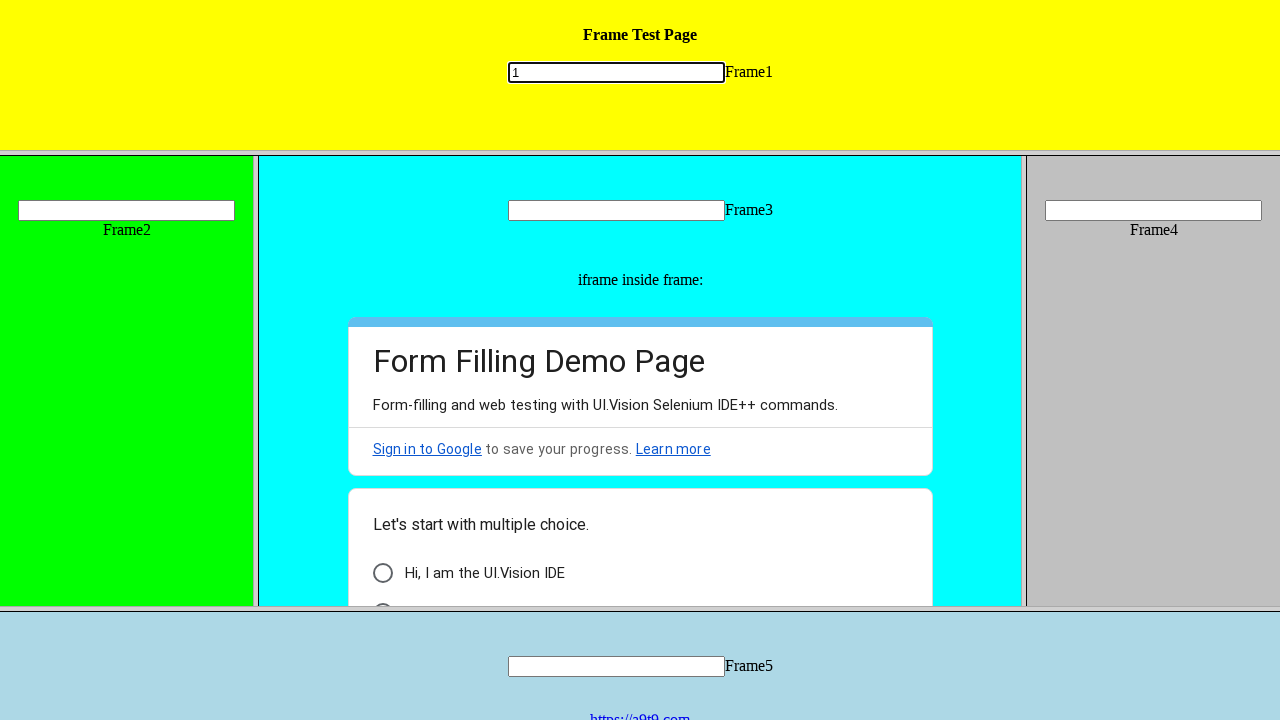

Filled text input in frame 2 with value '2' on //input[@name='mytext2']
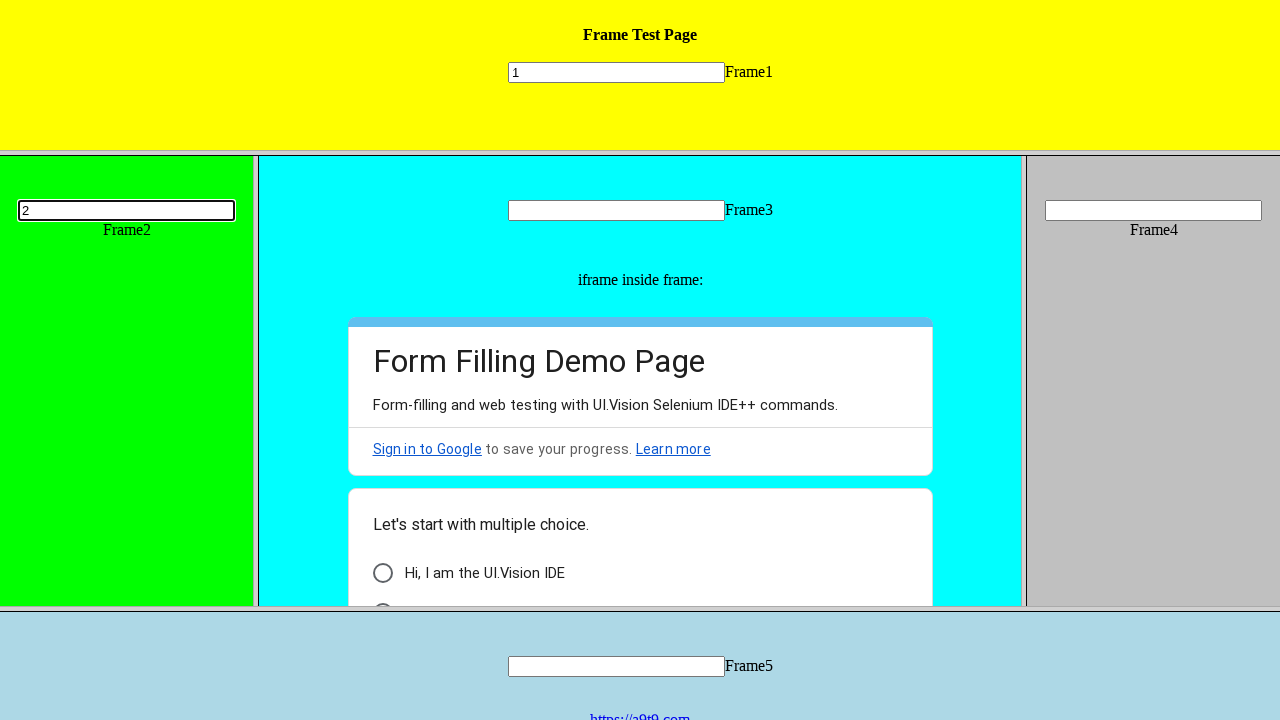

Located frame 3
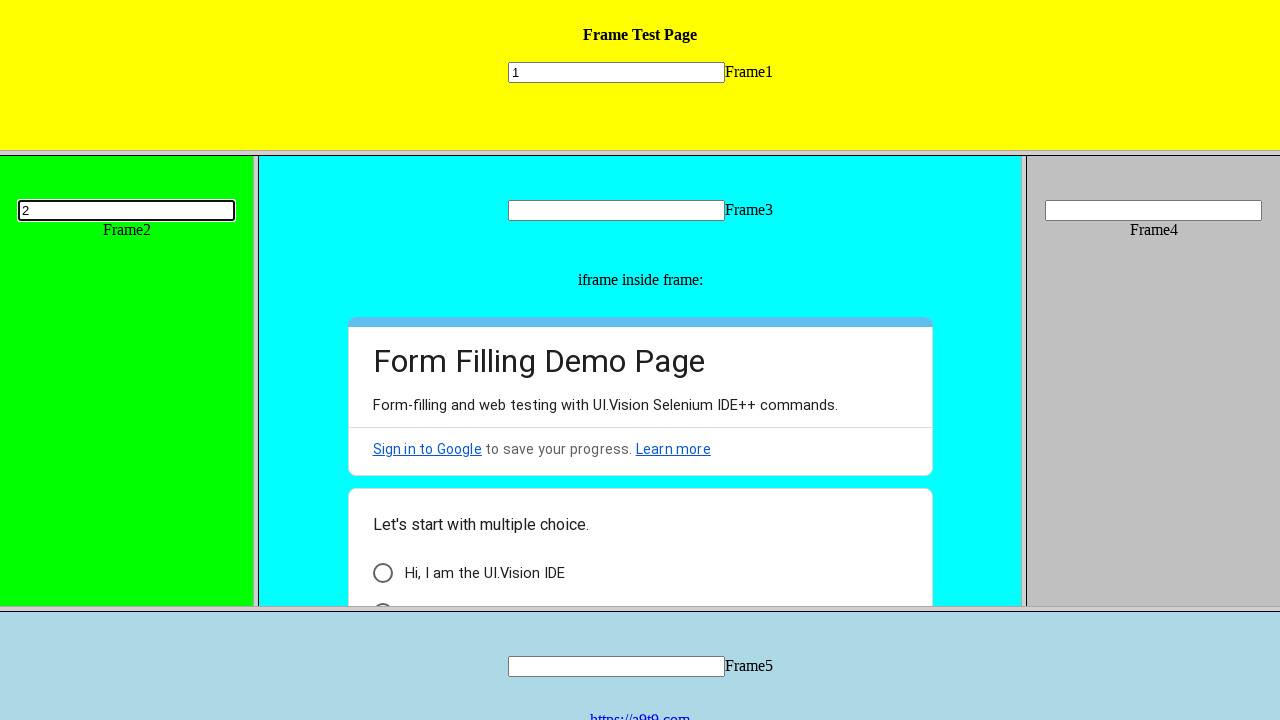

Filled text input in frame 3 with value '3' on //input[@name='mytext3']
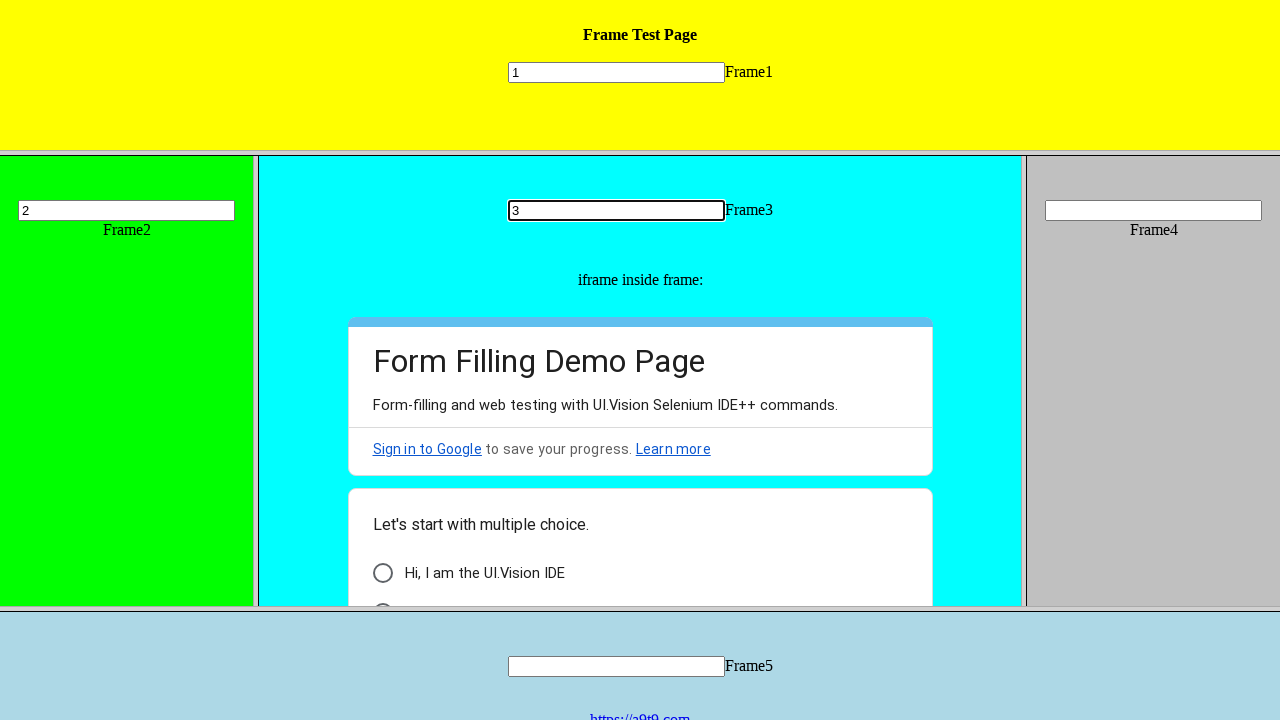

Located frame 4
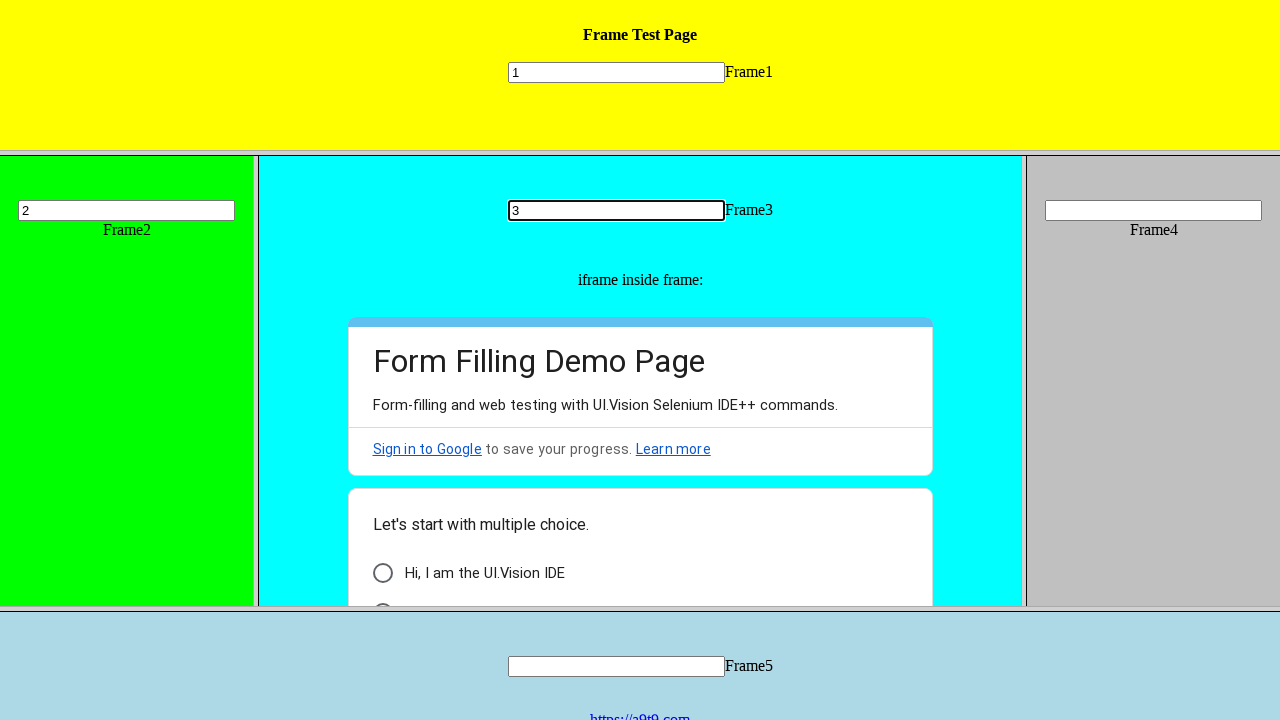

Filled text input in frame 4 with value '4' on //input[@name='mytext4']
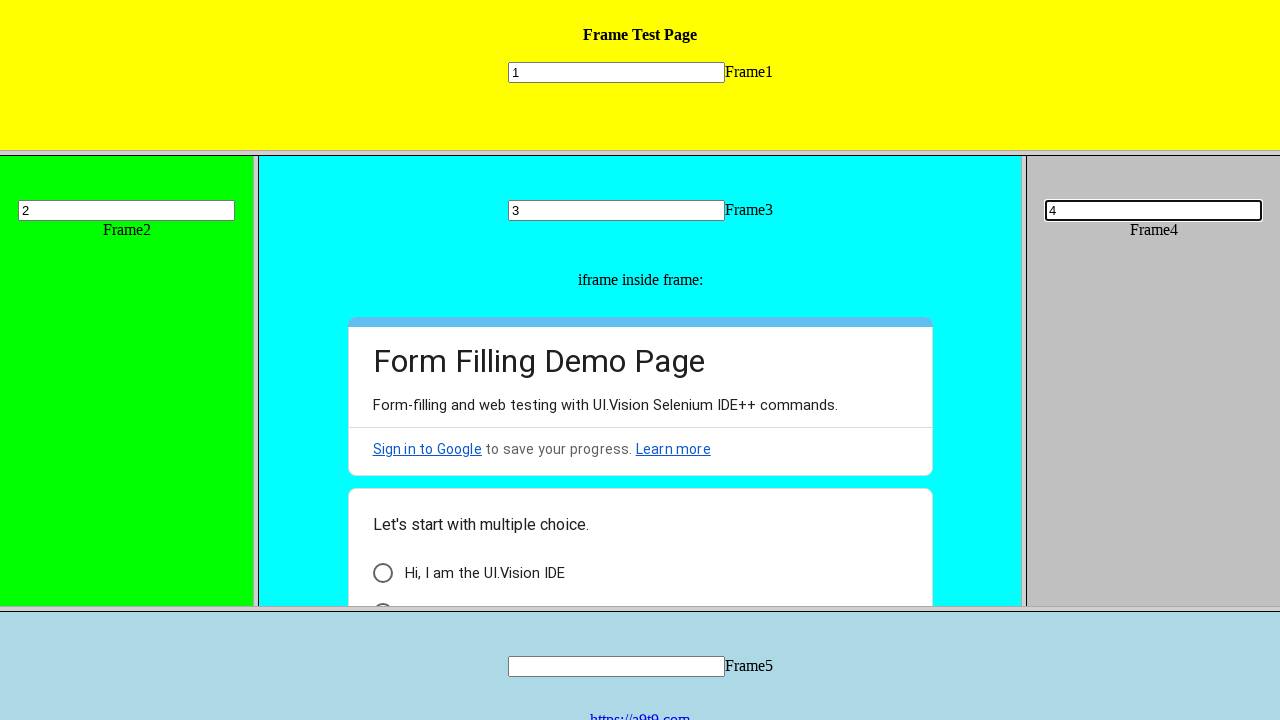

Located frame 5
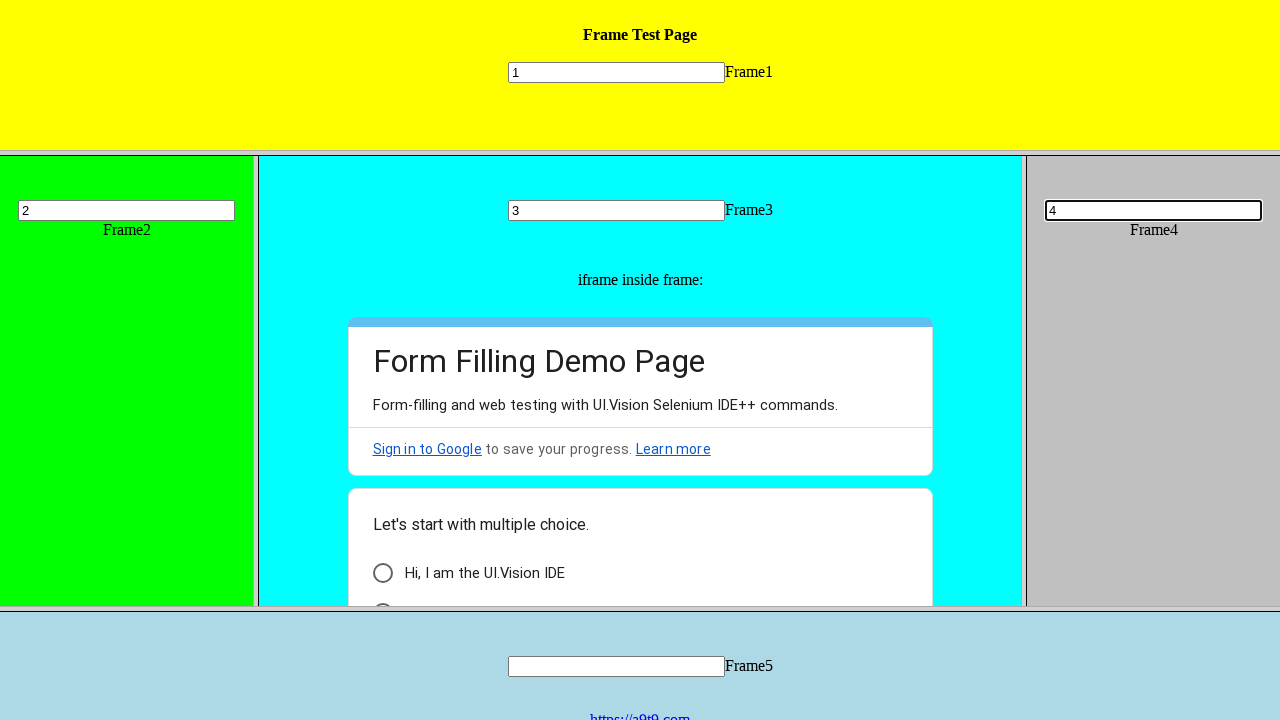

Filled text input in frame 5 with value '5' on //input[@name='mytext5']
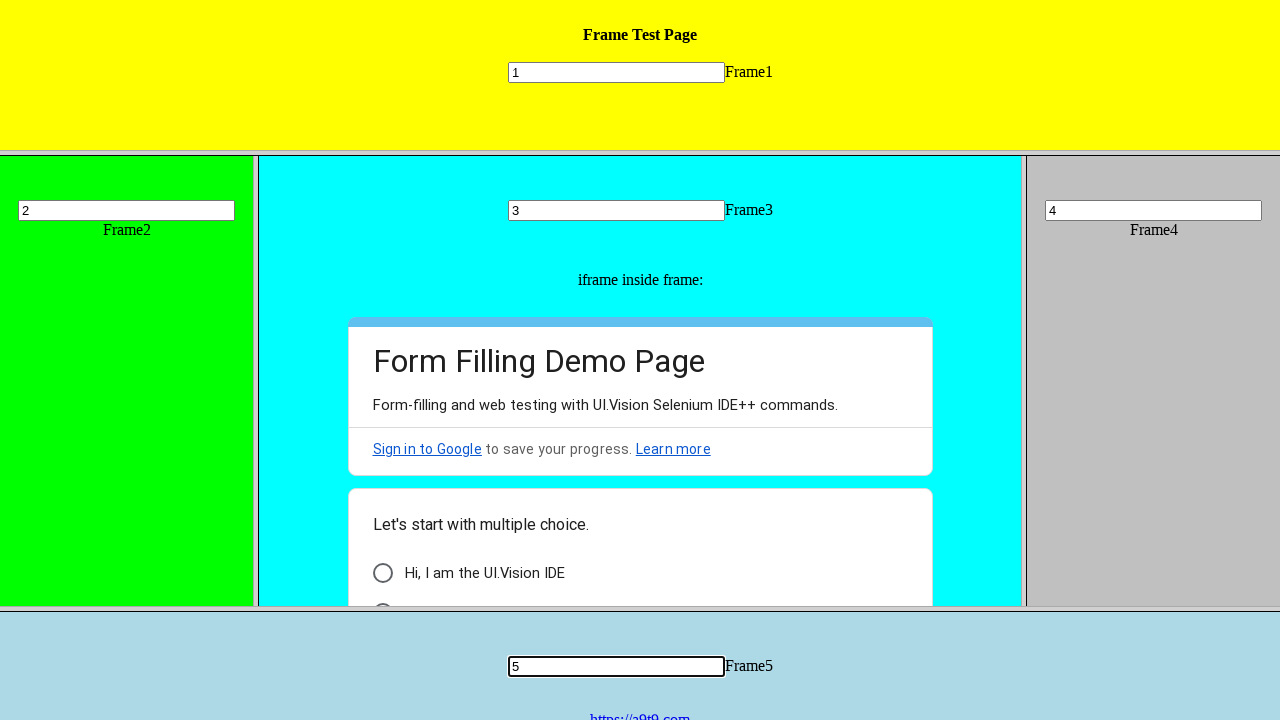

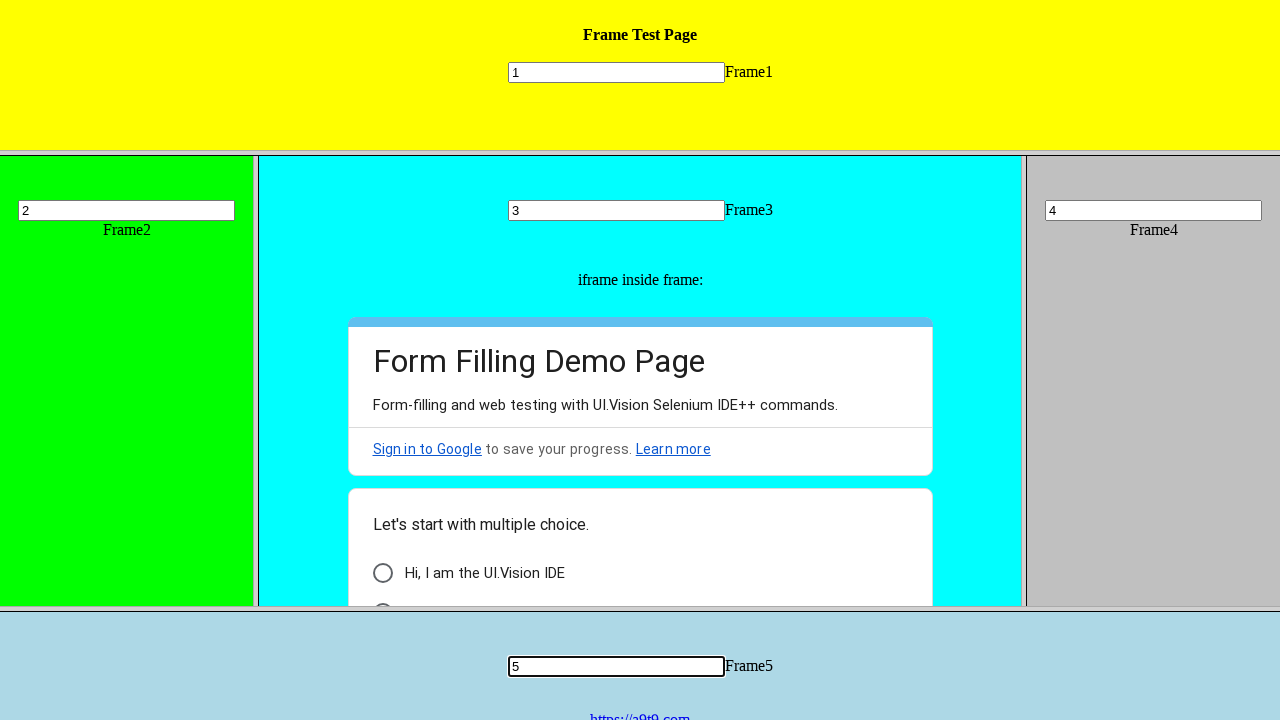